Tests dynamic element addition and removal by clicking Add Element button, then clicking the created Delete button to remove it

Starting URL: https://the-internet.herokuapp.com/add_remove_elements/

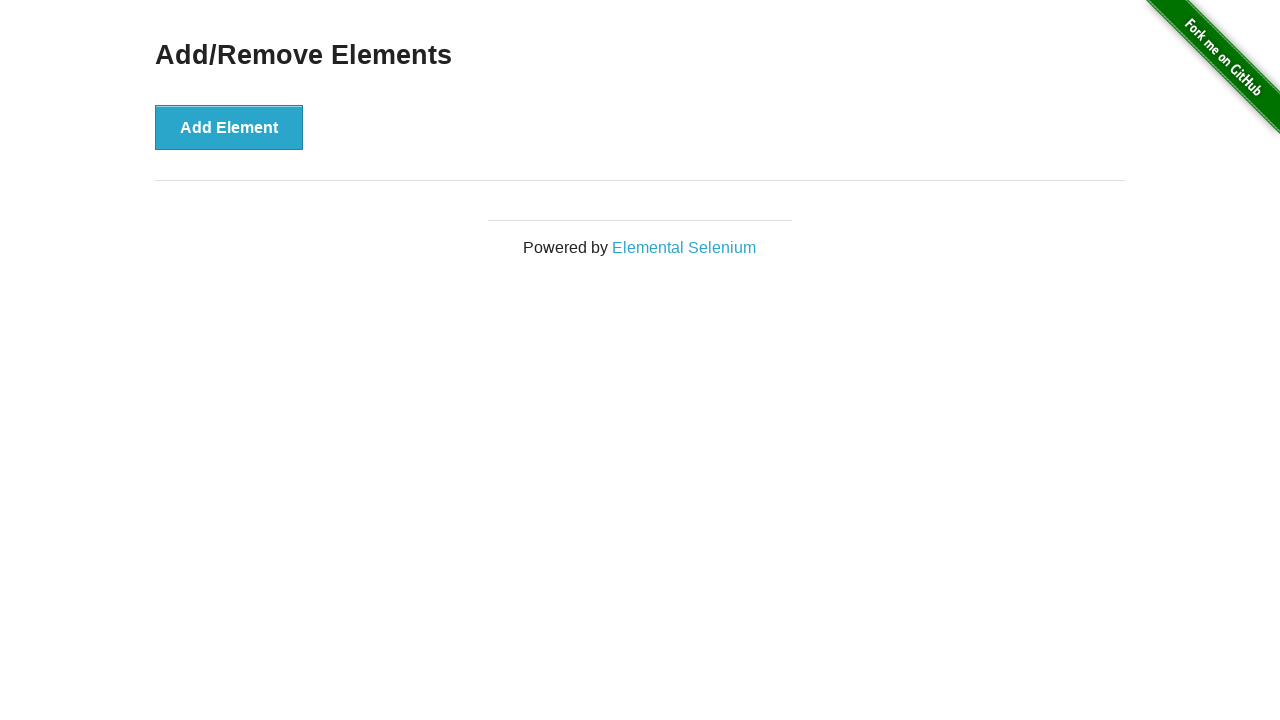

Clicked Add Element button to create a new element at (229, 127) on xpath=//button[normalize-space()='Add Element']
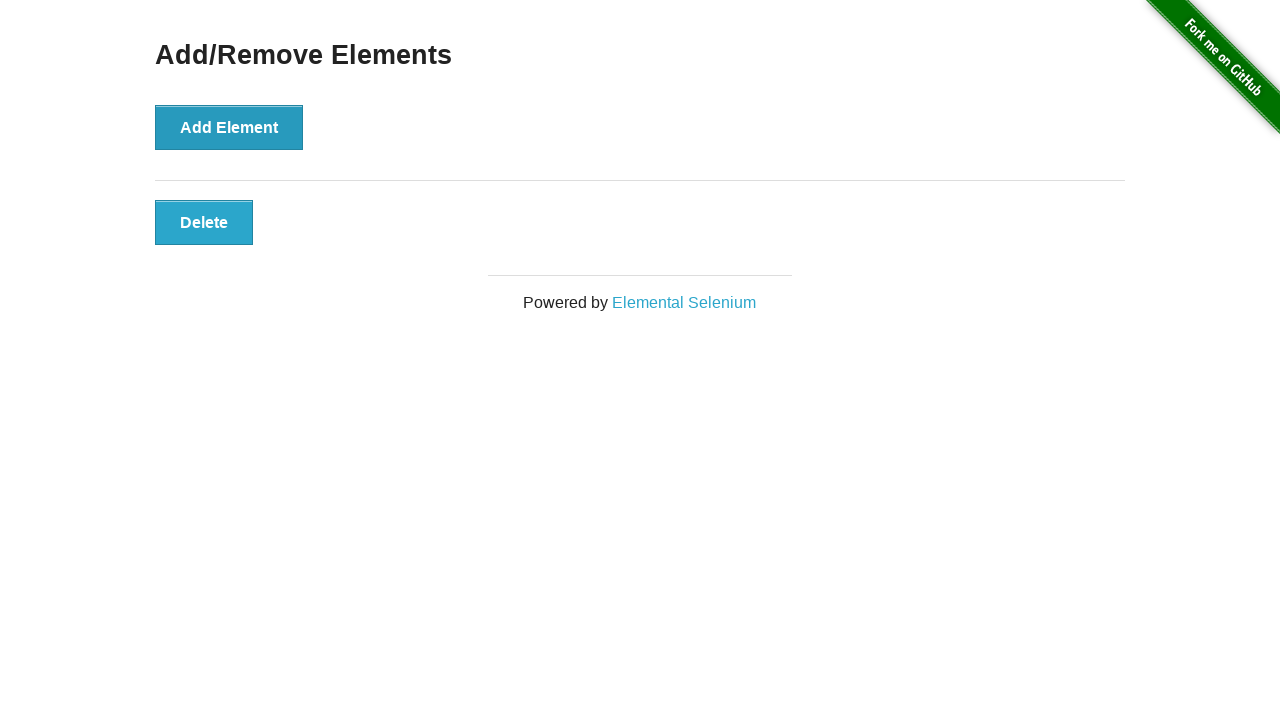

Delete button appeared after adding element
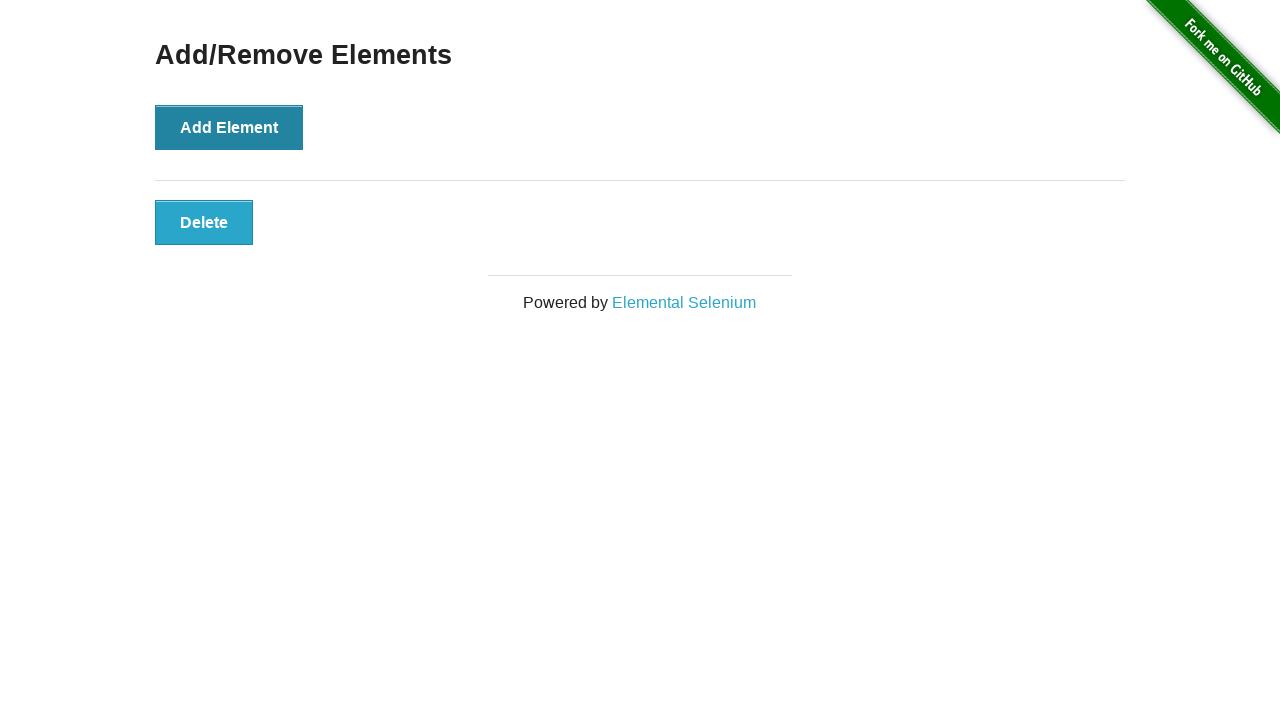

Clicked Delete button to remove the created element at (204, 222) on xpath=//button[normalize-space()='Delete']
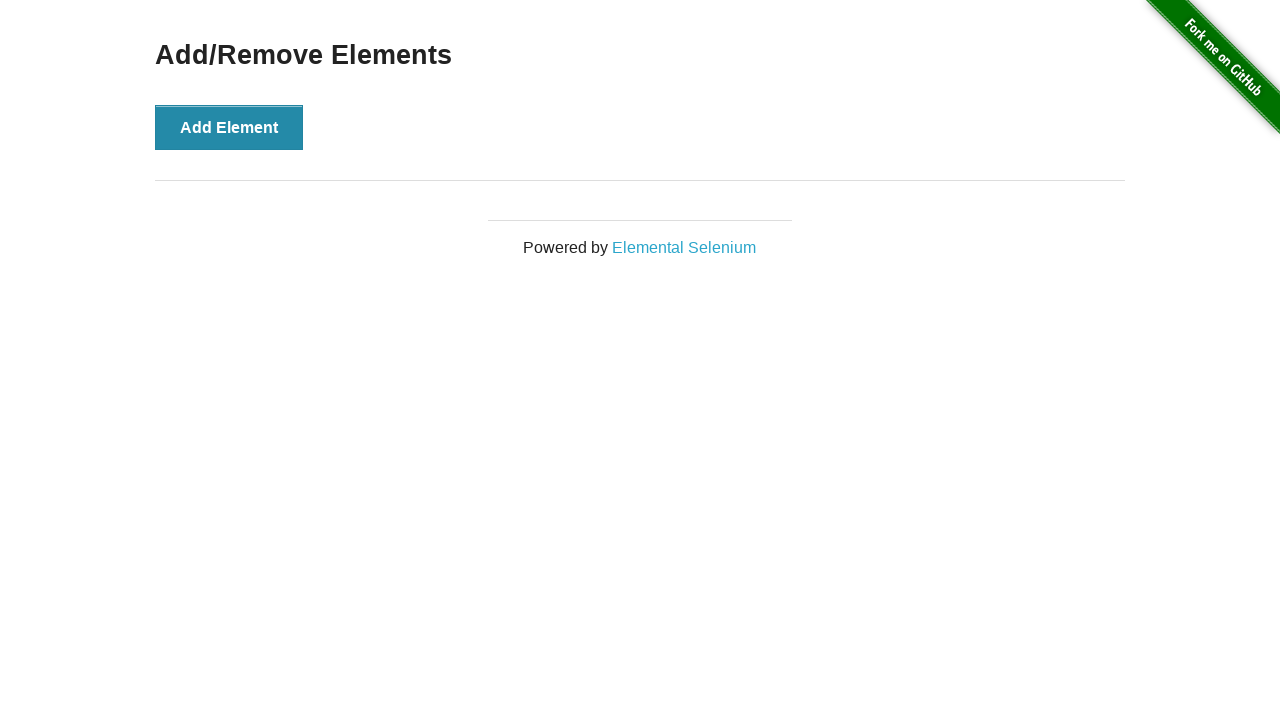

Verified that Delete button is no longer visible after removal
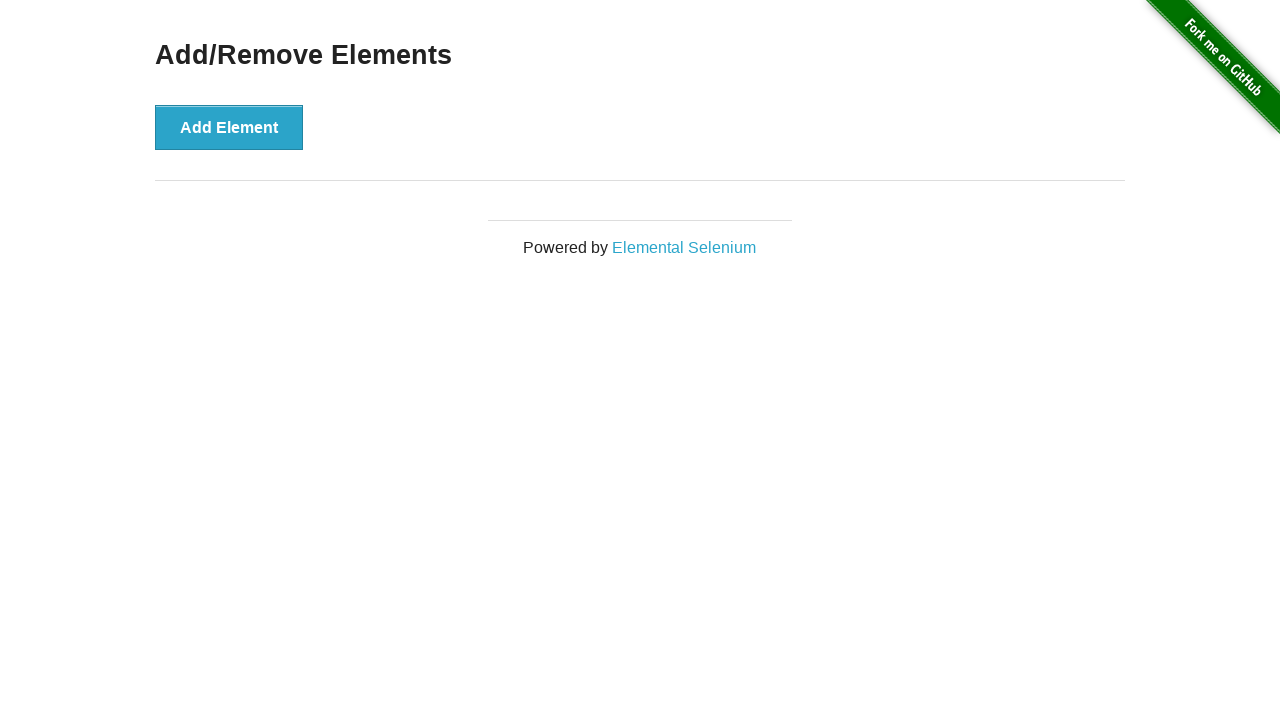

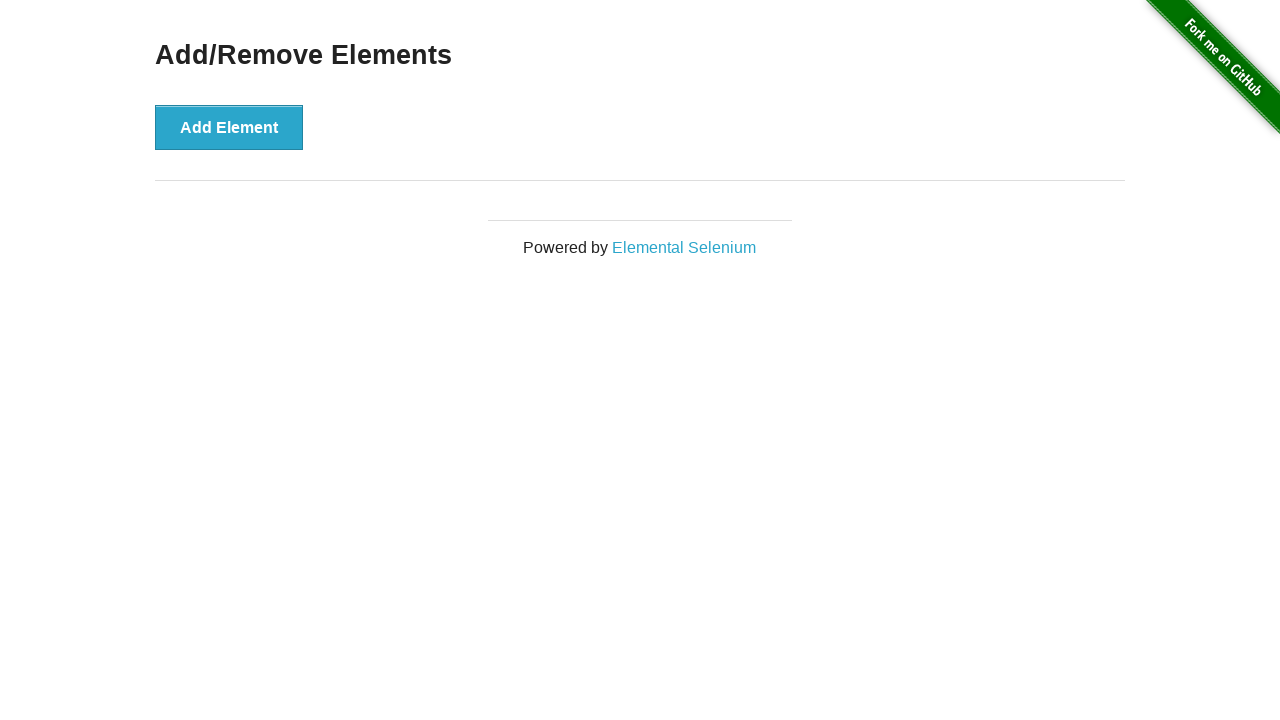